Tests vertical slider interaction by dragging the slider handle to a new position within an iframe

Starting URL: https://jqueryui.com/slider/#slider-vertical

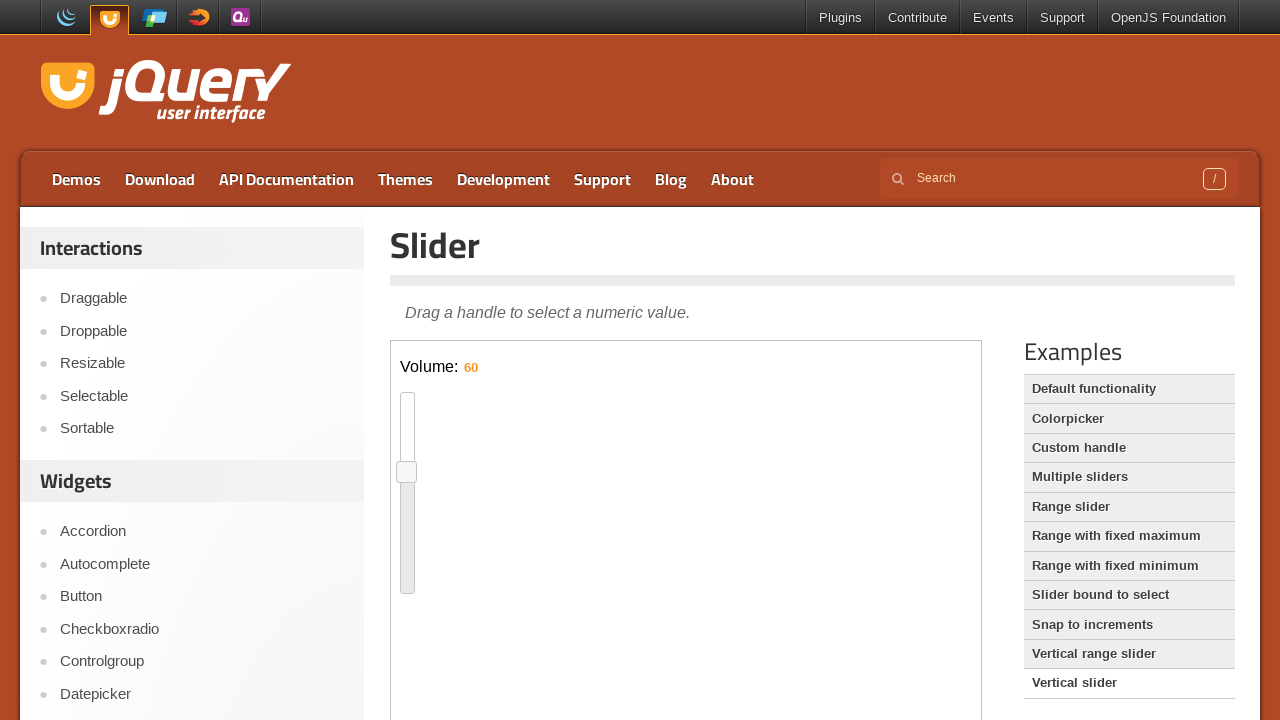

Located iframe containing the slider
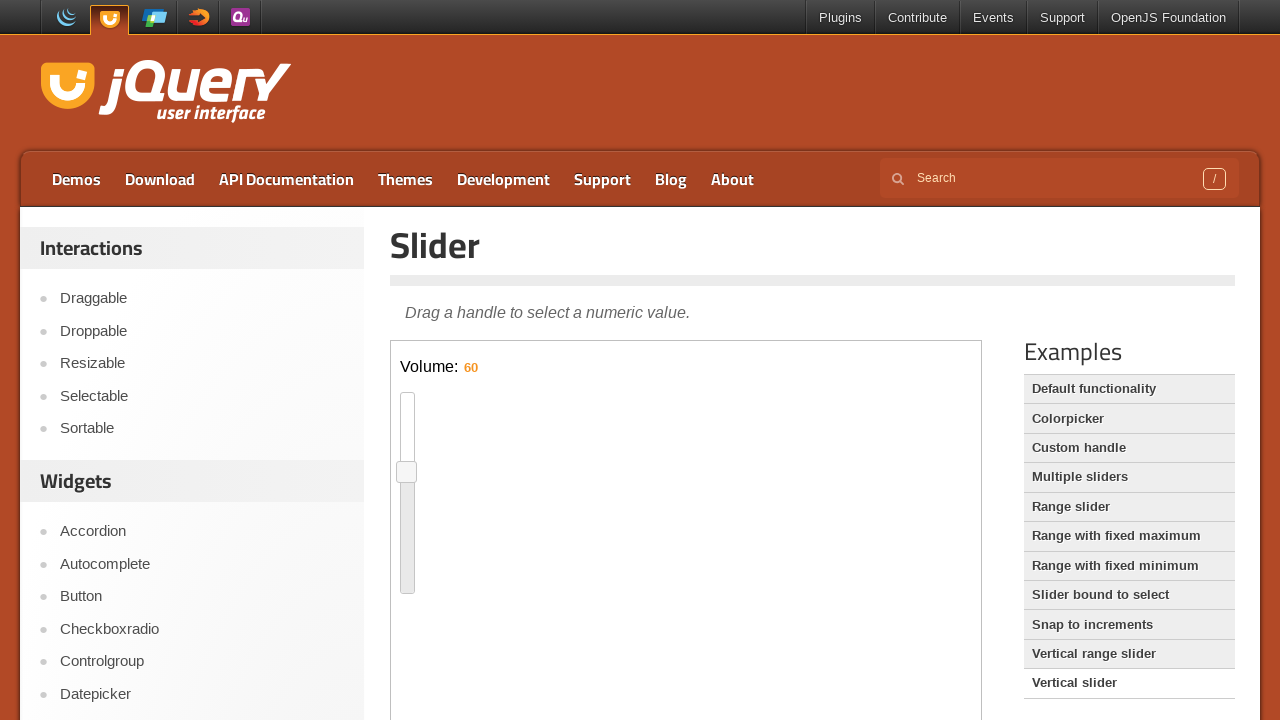

Located vertical slider handle element
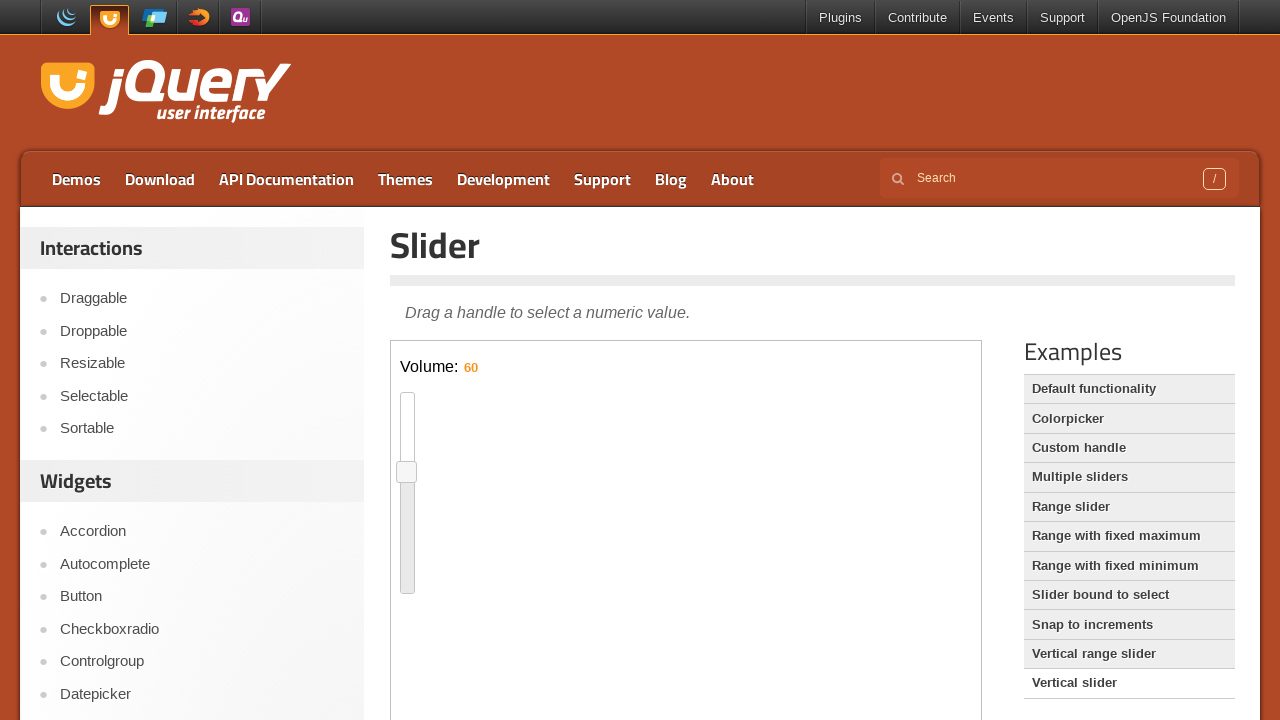

Retrieved bounding box of slider handle
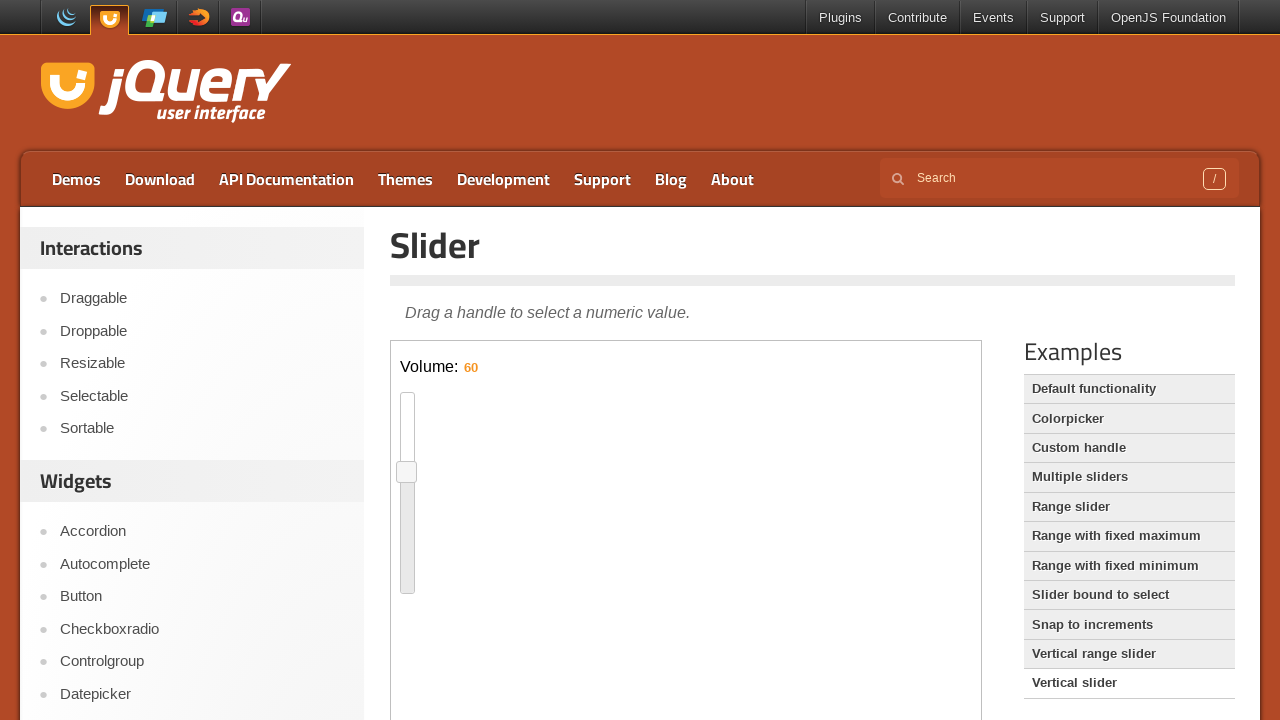

Moved mouse to center of slider handle at (407, 472)
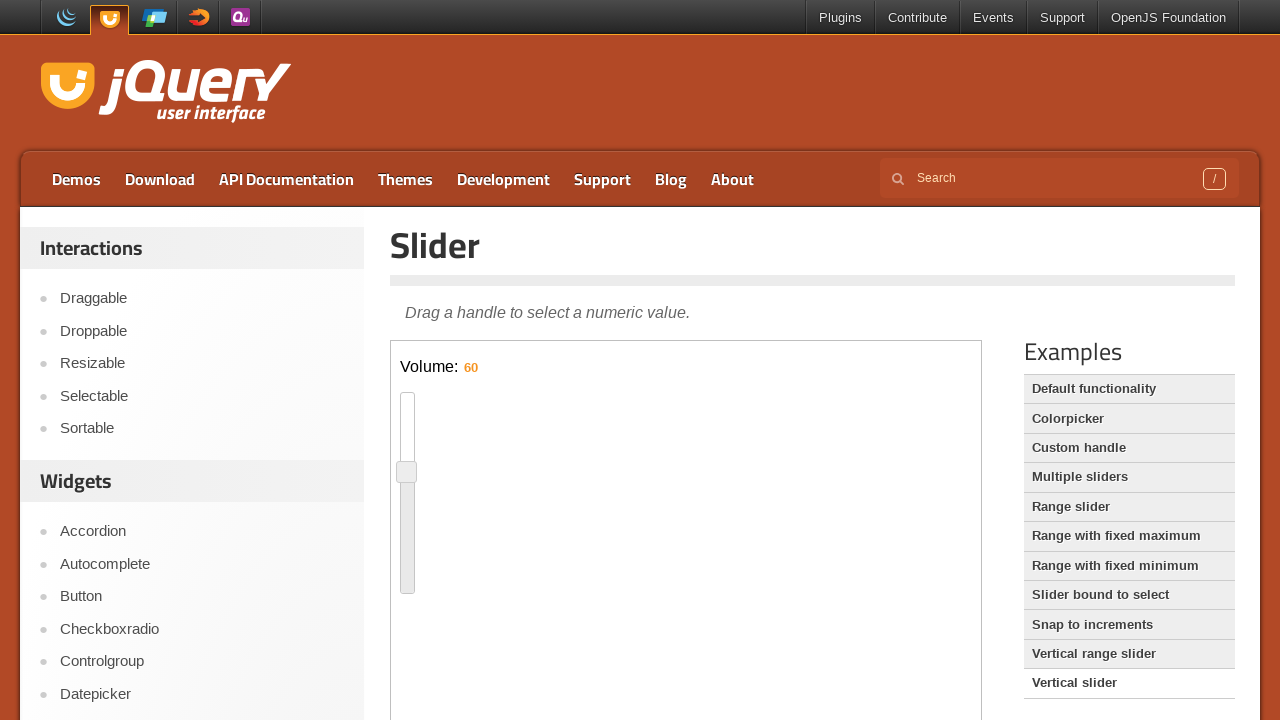

Pressed mouse button down on slider handle at (407, 472)
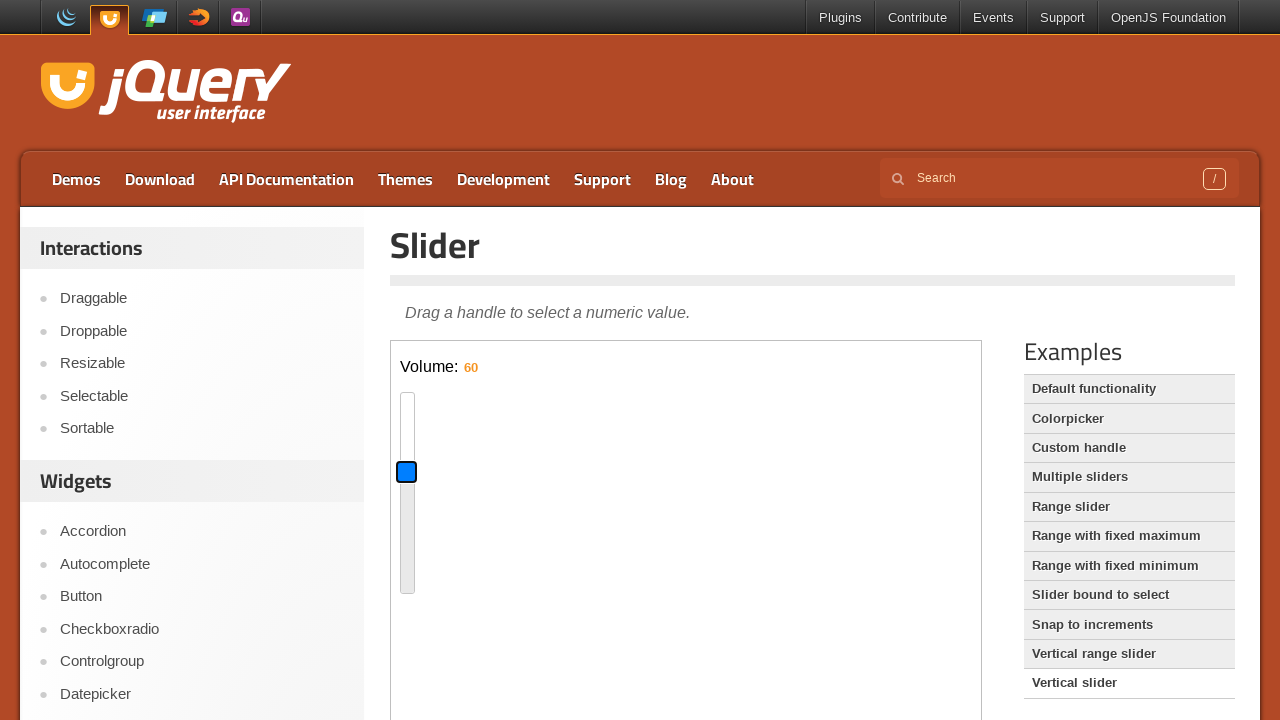

Dragged slider handle 30 pixels to the right at (437, 472)
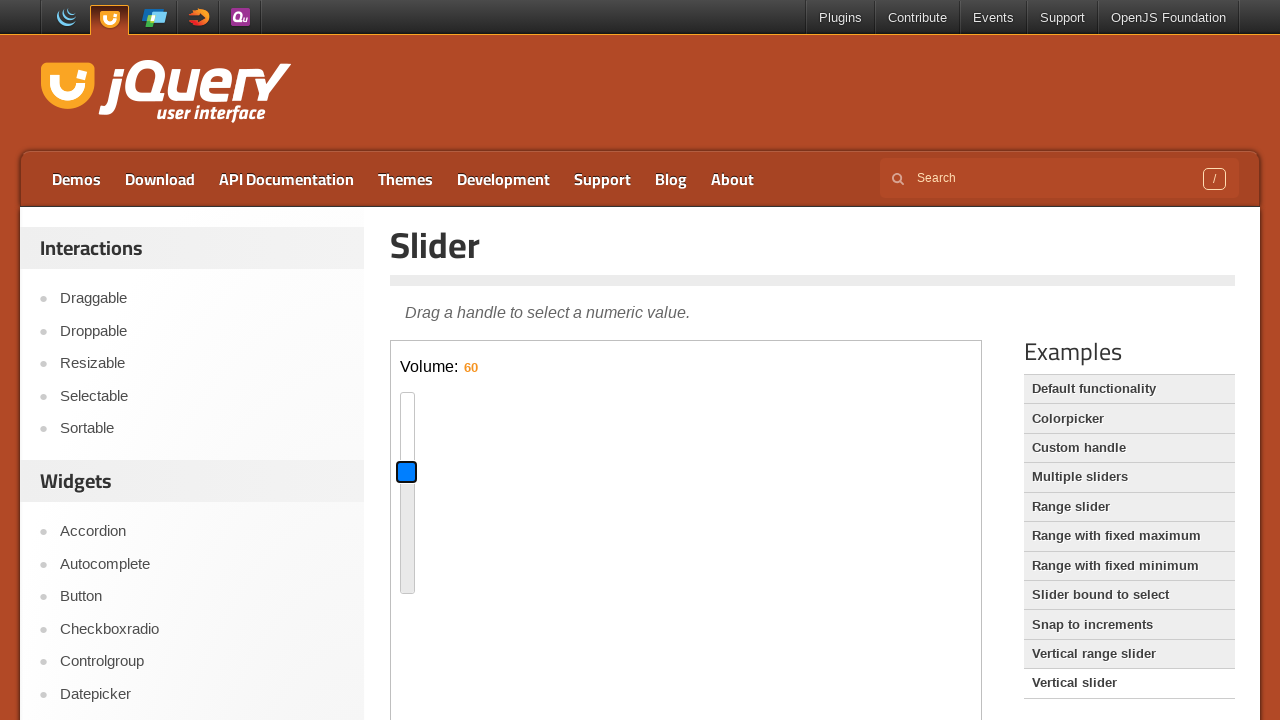

Released mouse button to complete drag operation at (437, 472)
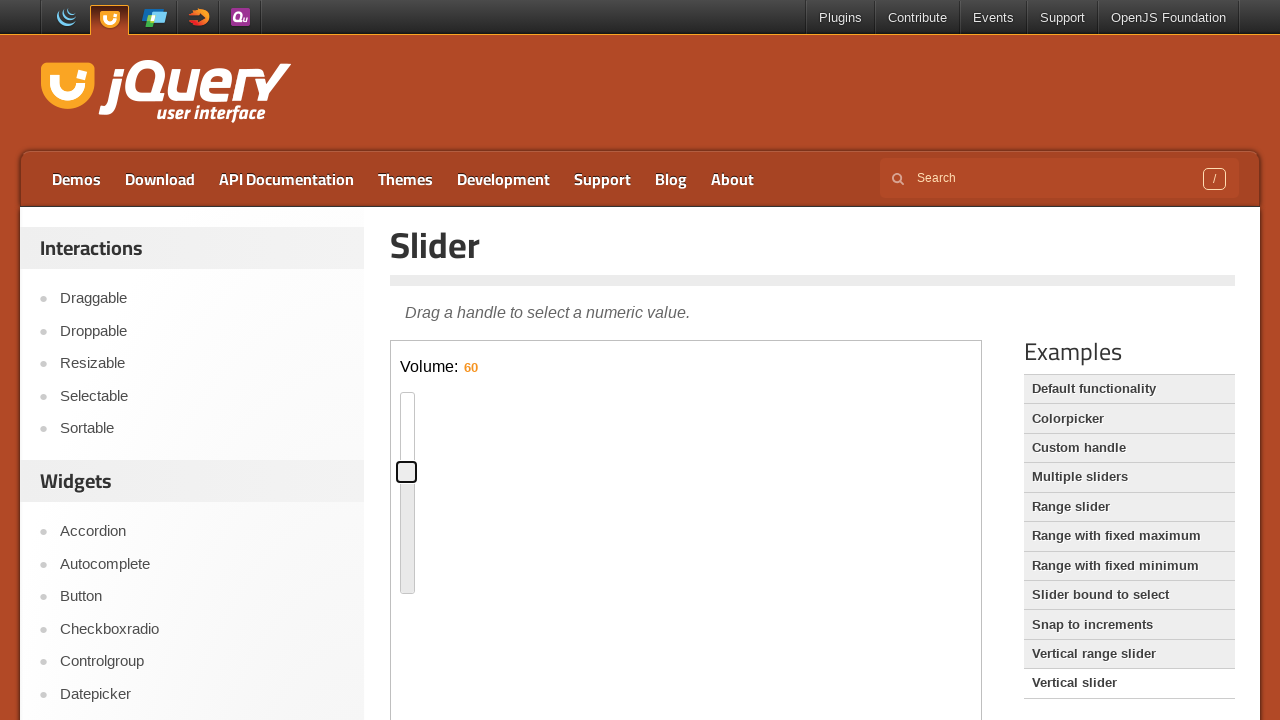

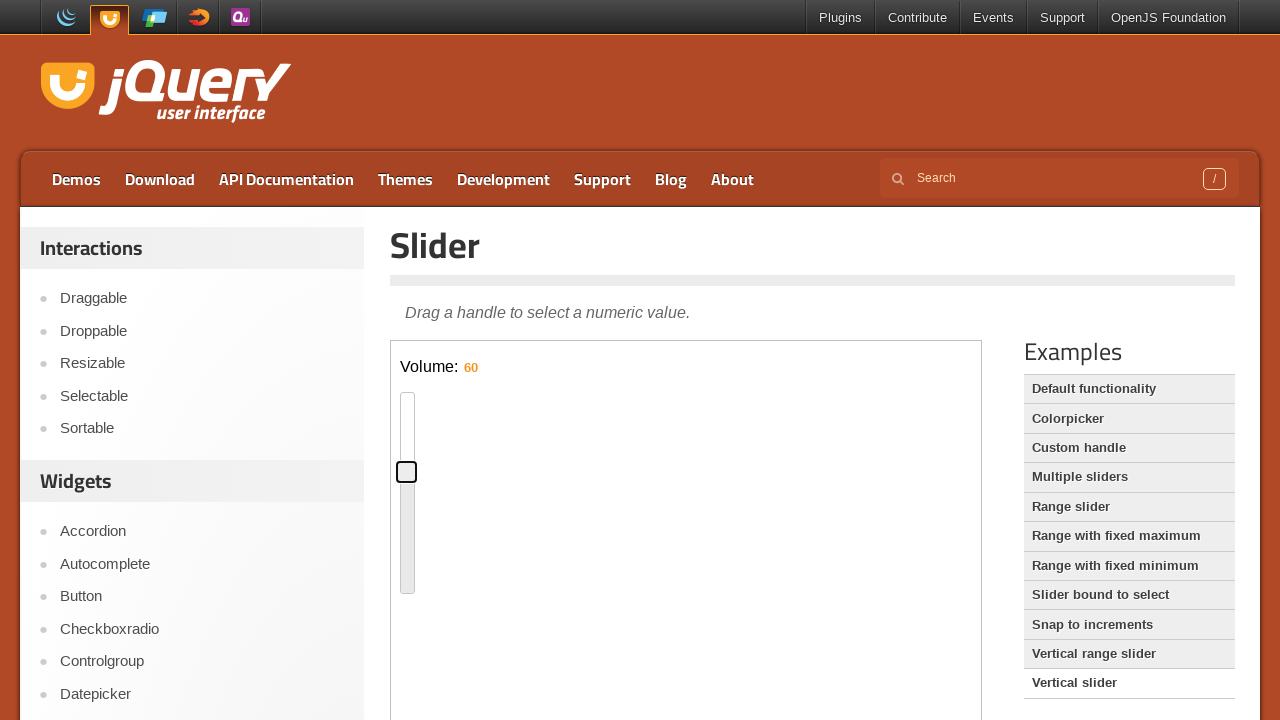